Navigates to a vegetable shopping site and verifies that product names are displayed on the page

Starting URL: https://rahulshettyacademy.com/seleniumPractise/#/

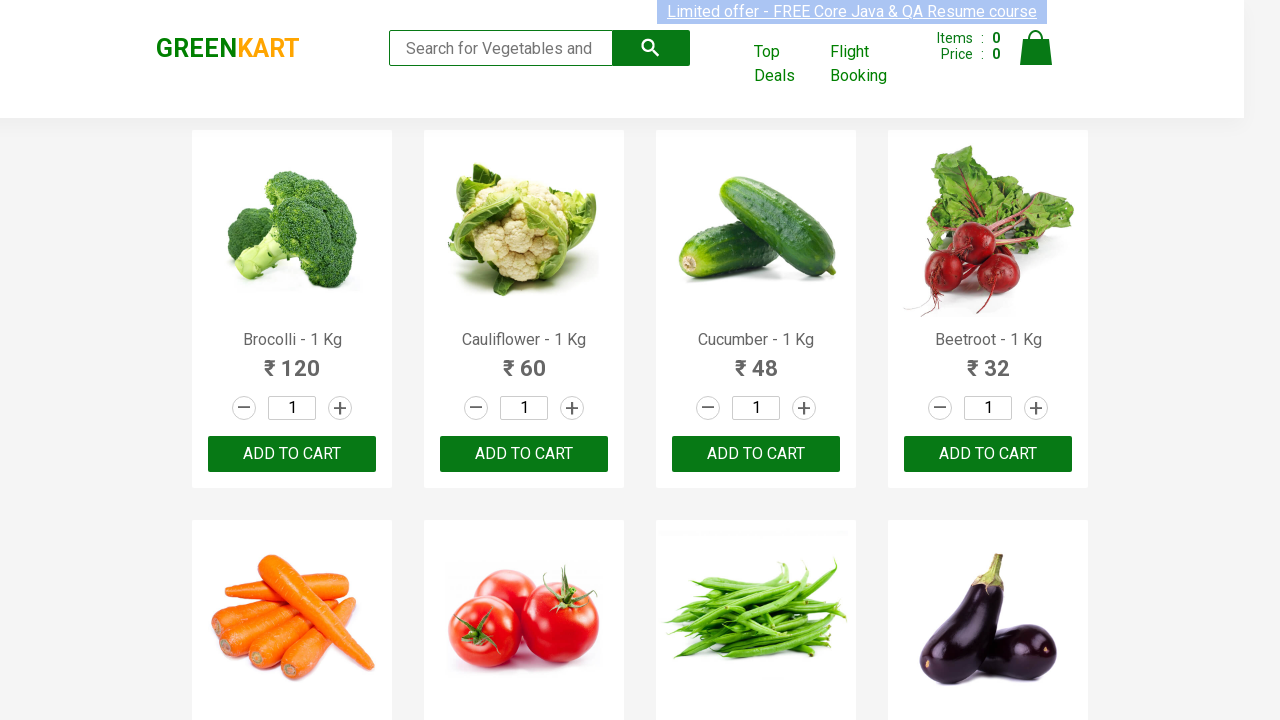

Navigated to GreenKart vegetable shopping site
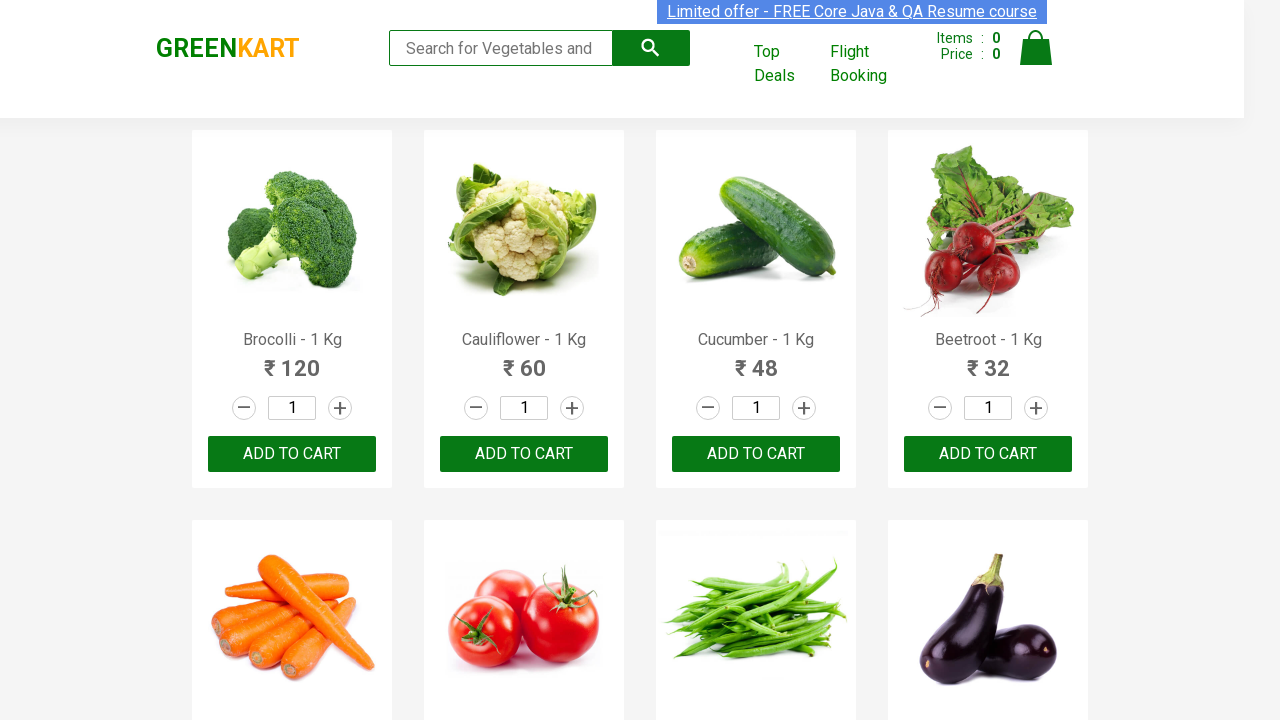

Waited for product names to load on the page
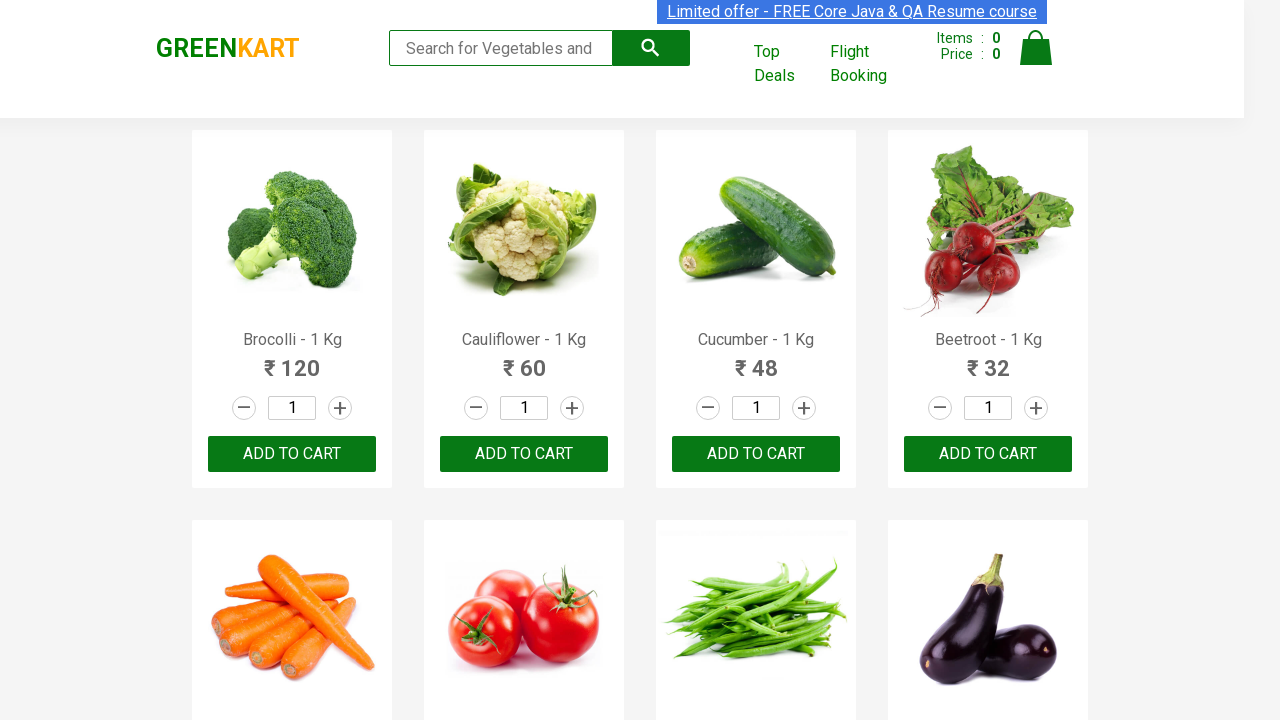

Retrieved all product name elements - found 32 products
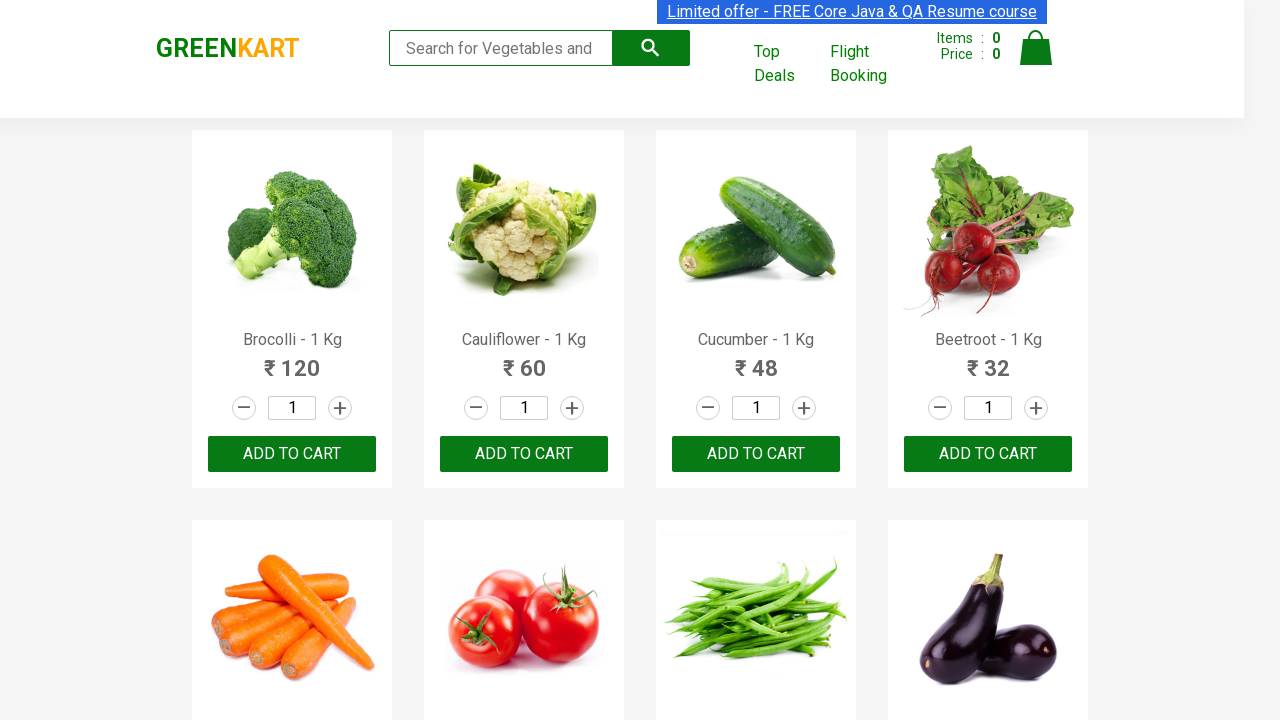

Verified that product names are displayed on the page
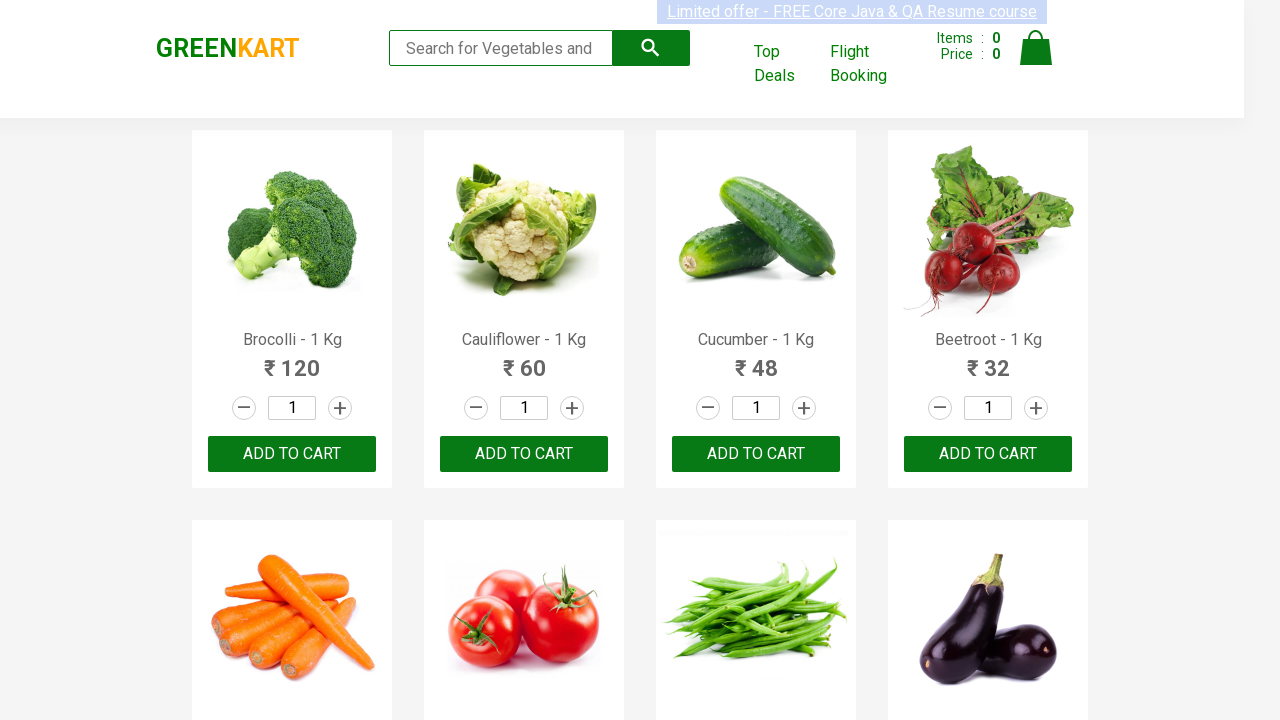

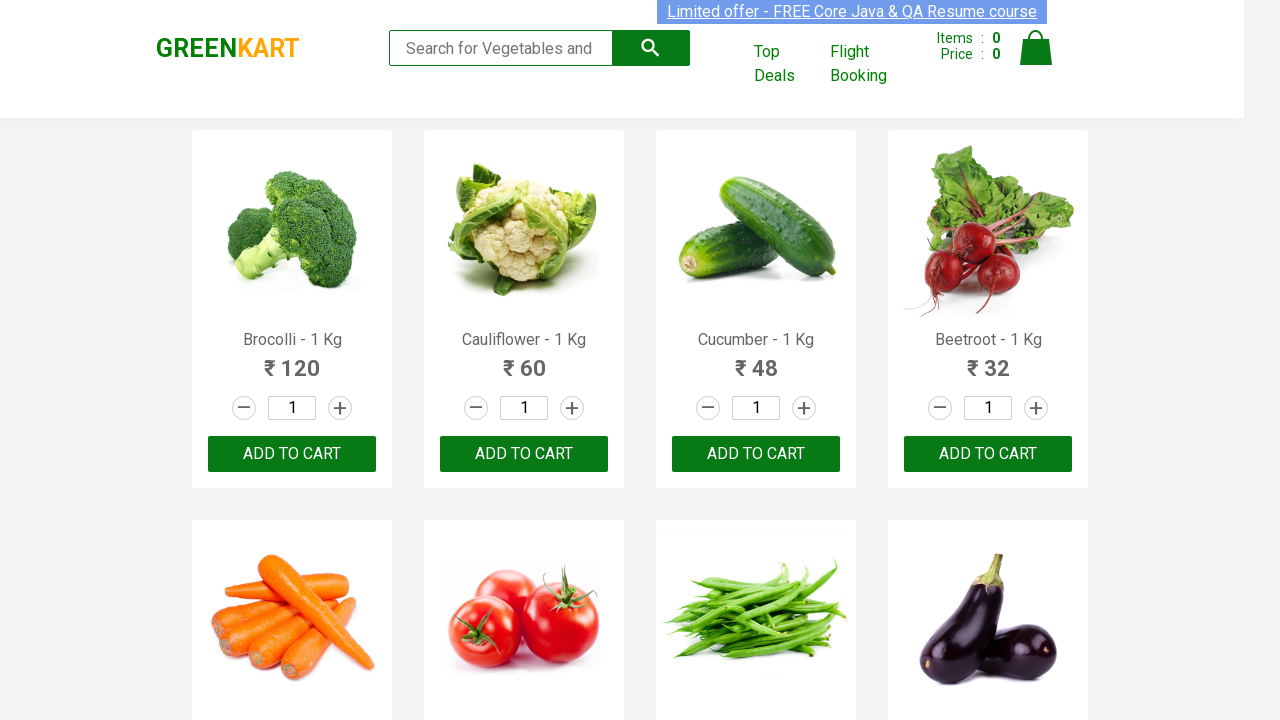